Tests file upload functionality by selecting a file via the file input, clicking the upload button, and verifying the uploaded filename appears on the confirmation page.

Starting URL: http://the-internet.herokuapp.com/upload

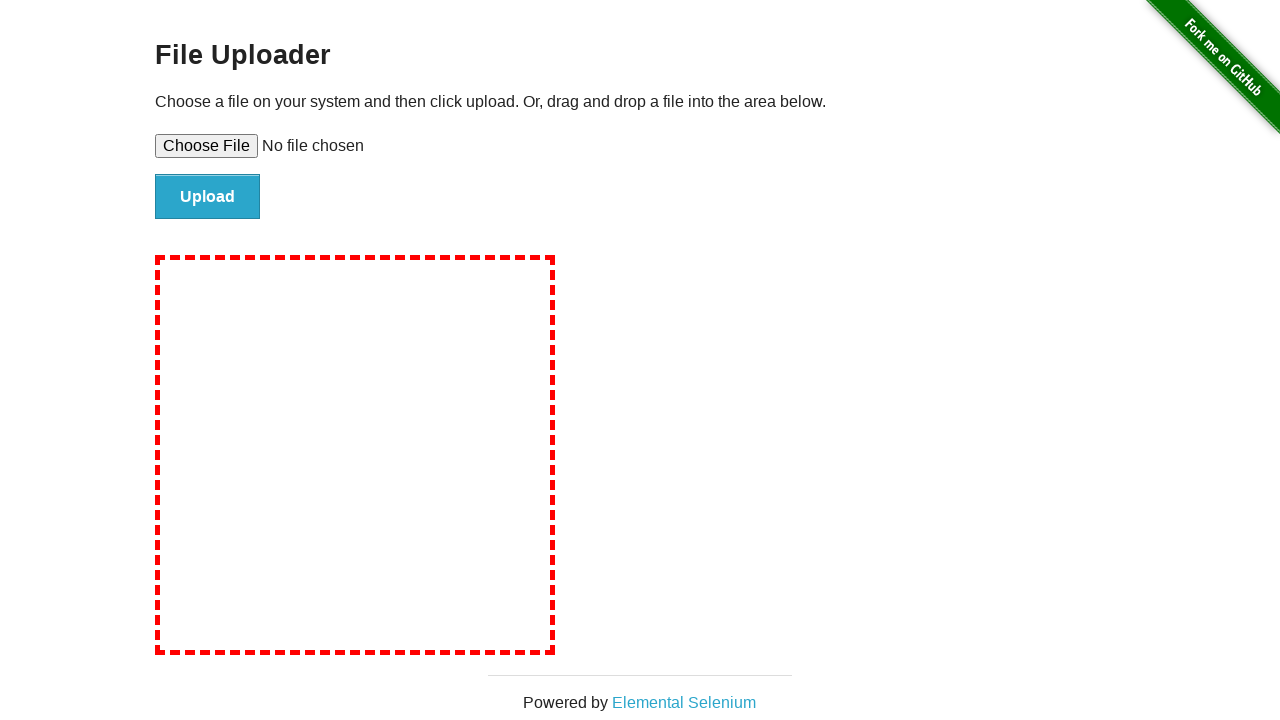

Created temporary test file TestUploadFile.txt
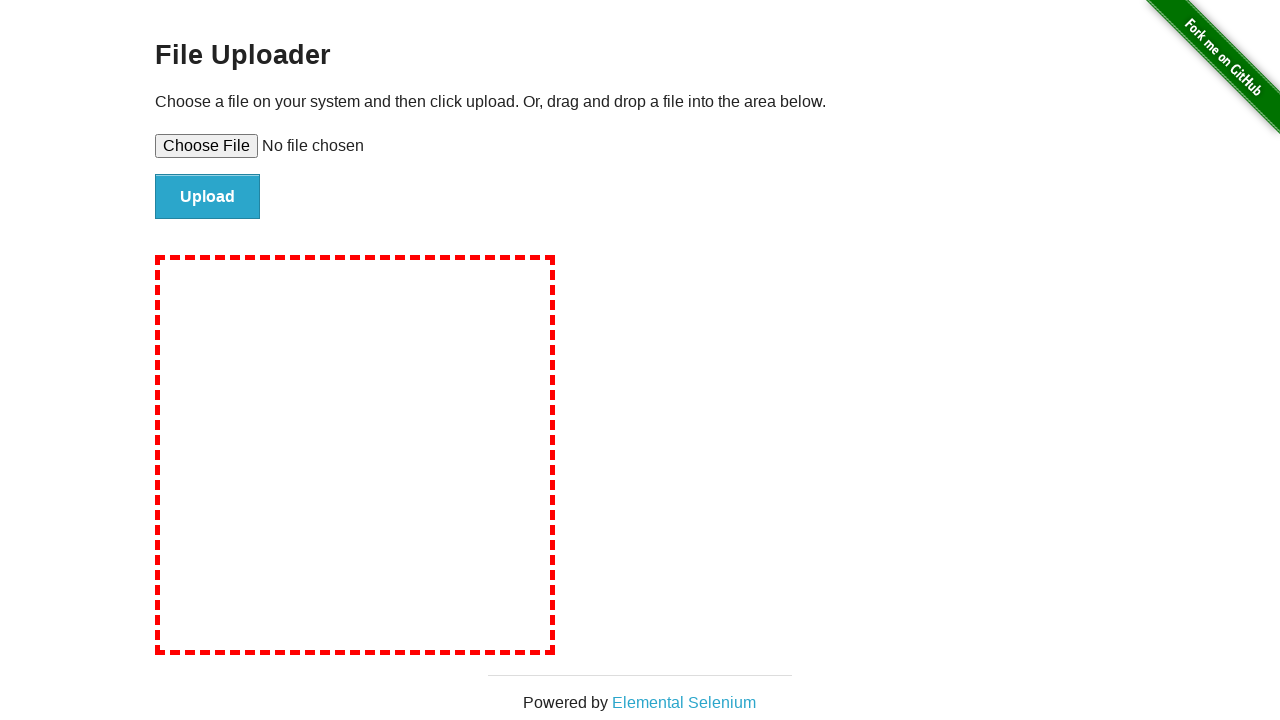

Selected test file for upload via file input
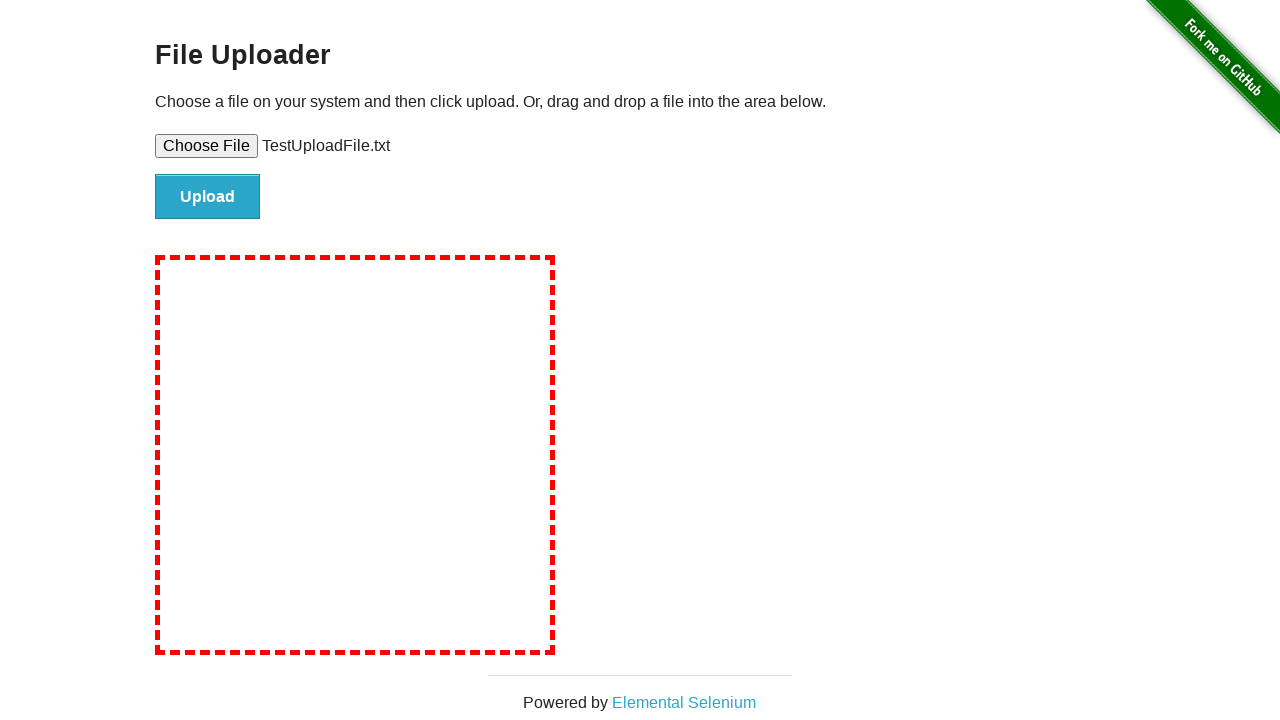

Clicked upload button to submit file at (208, 197) on #file-submit
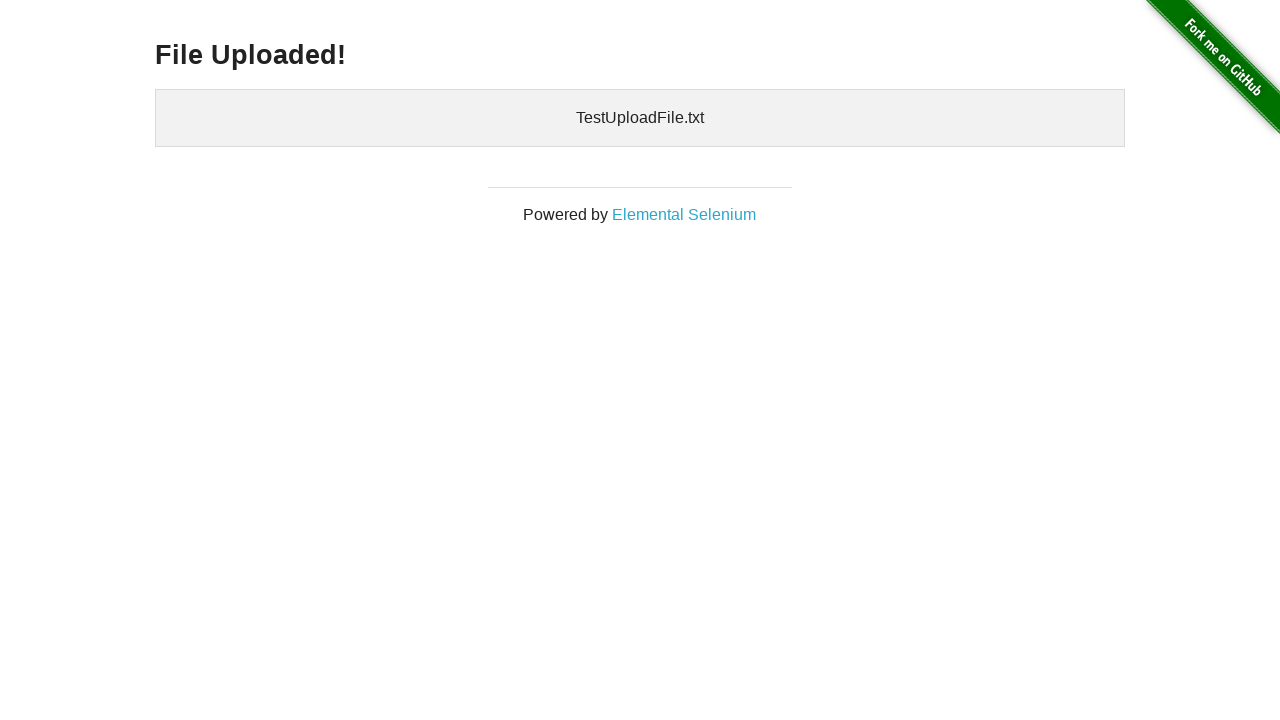

Uploaded files confirmation appeared on page
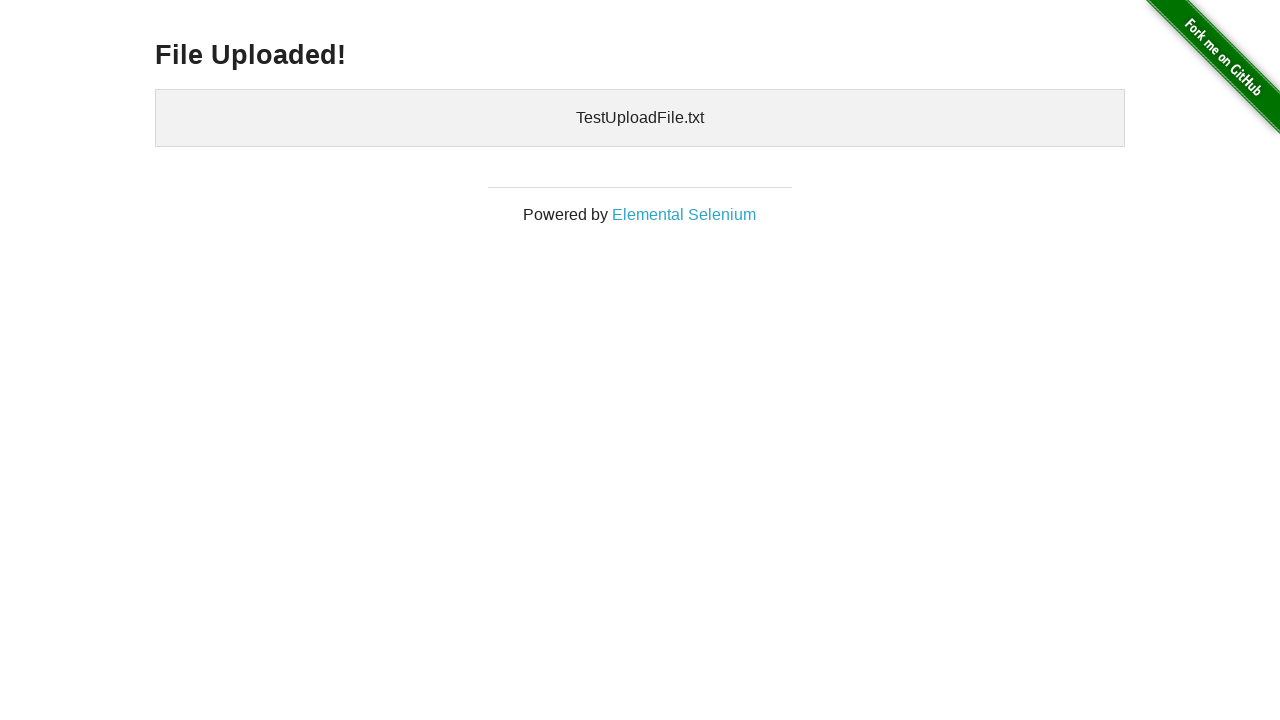

Cleaned up temporary test file
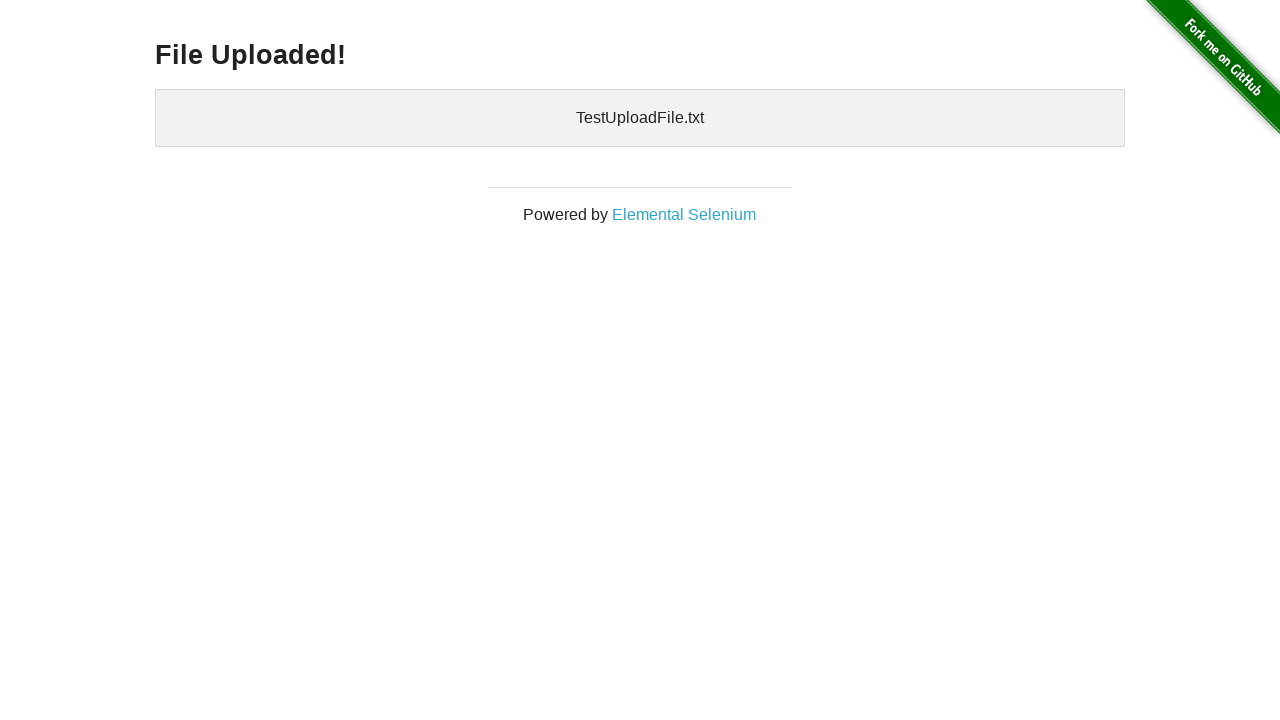

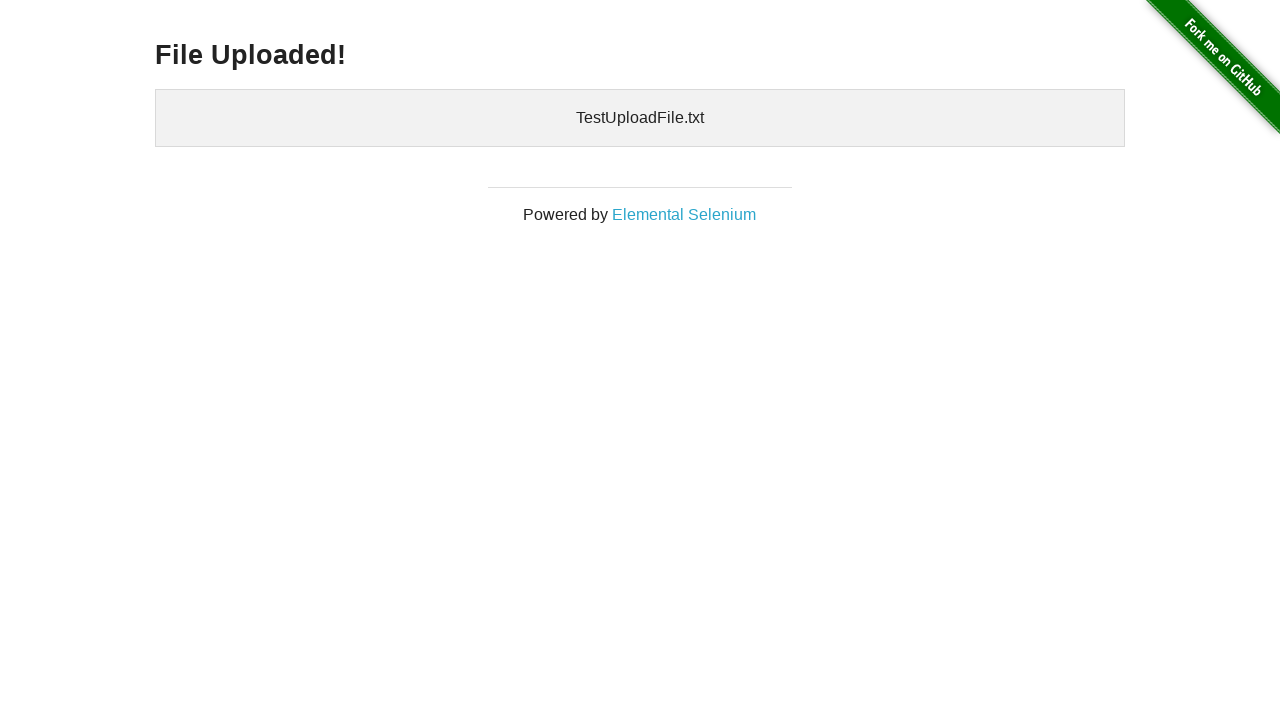